Tests that whitespace is trimmed from edited todo text

Starting URL: https://demo.playwright.dev/todomvc

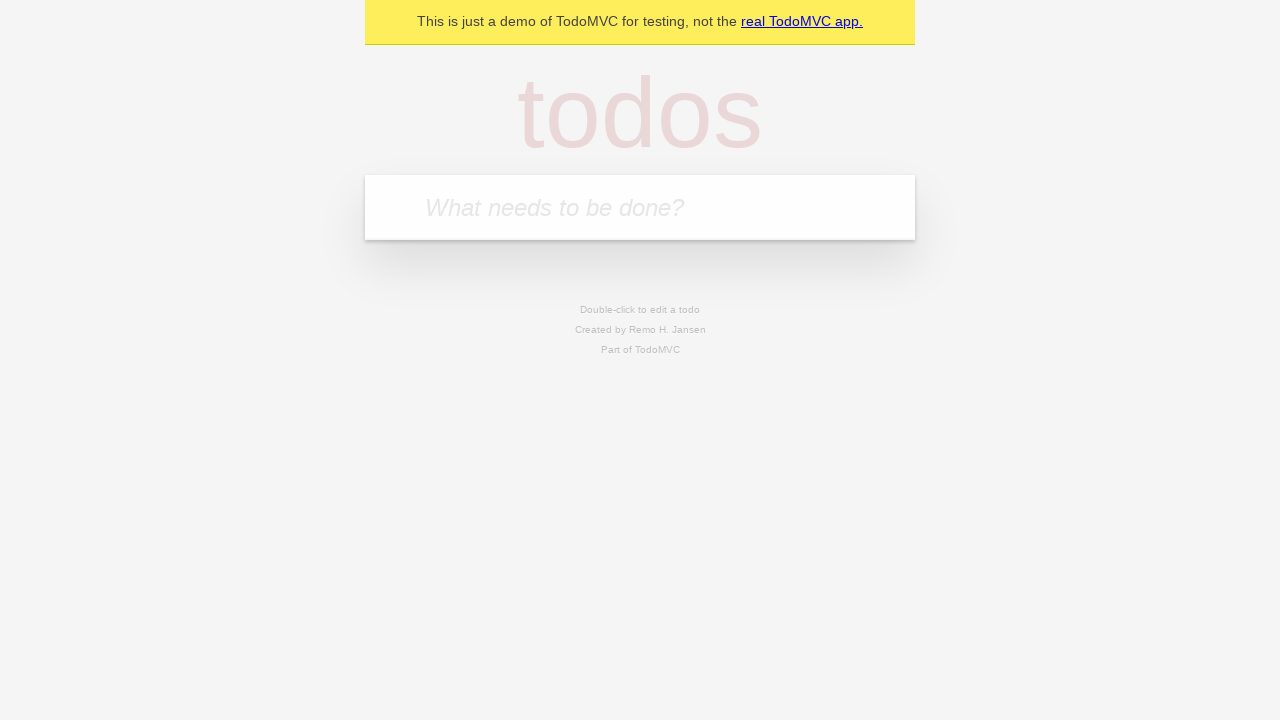

Navigated to TodoMVC demo application
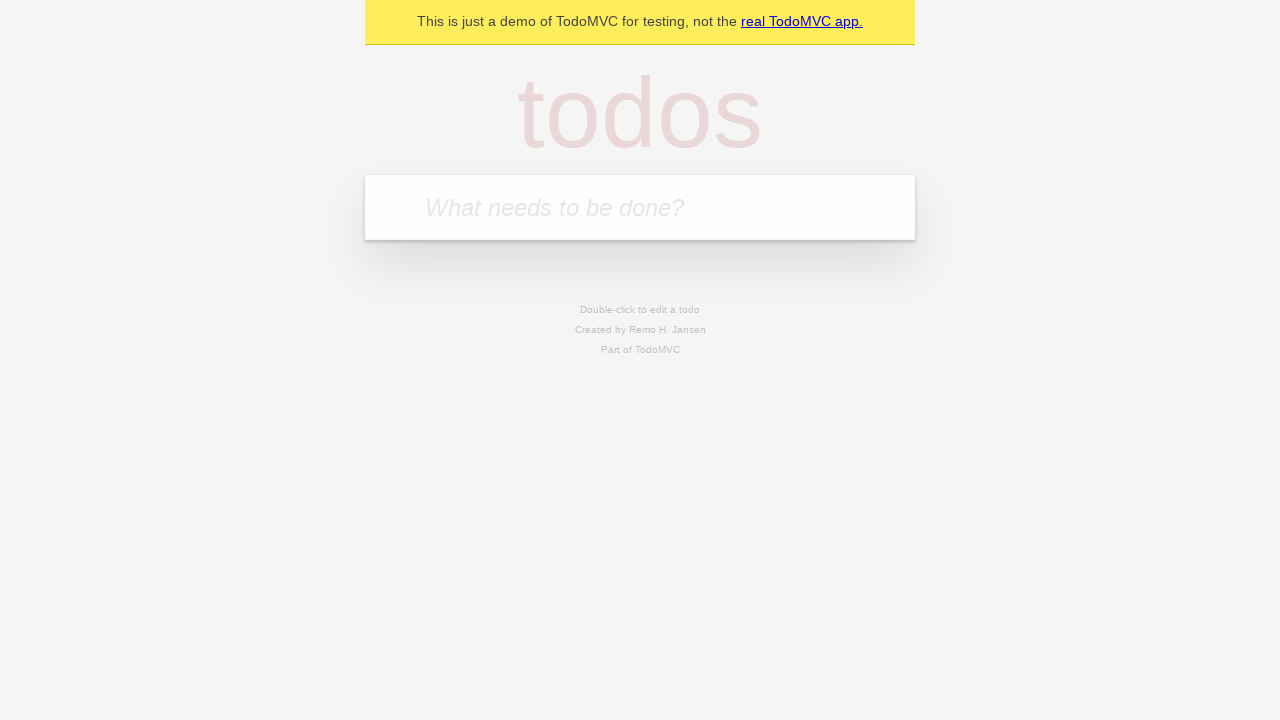

Located the new todo input field
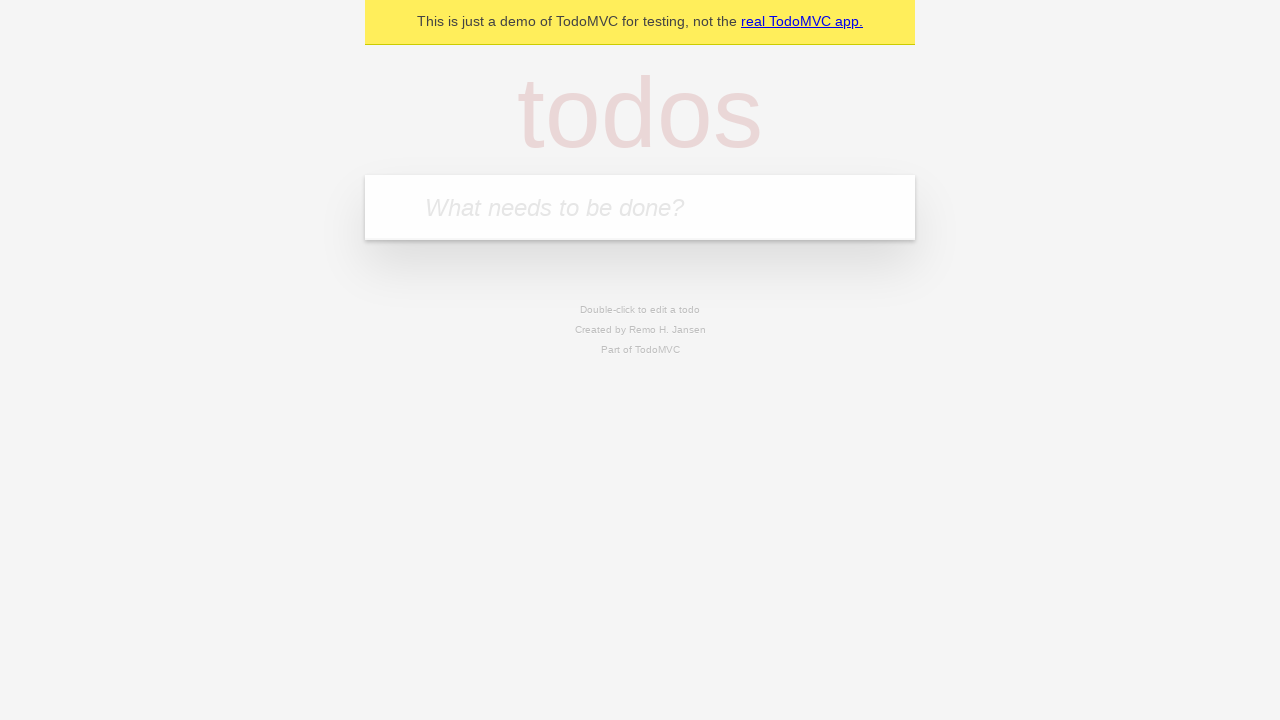

Filled first todo: 'buy some cheese' on internal:attr=[placeholder="What needs to be done?"i]
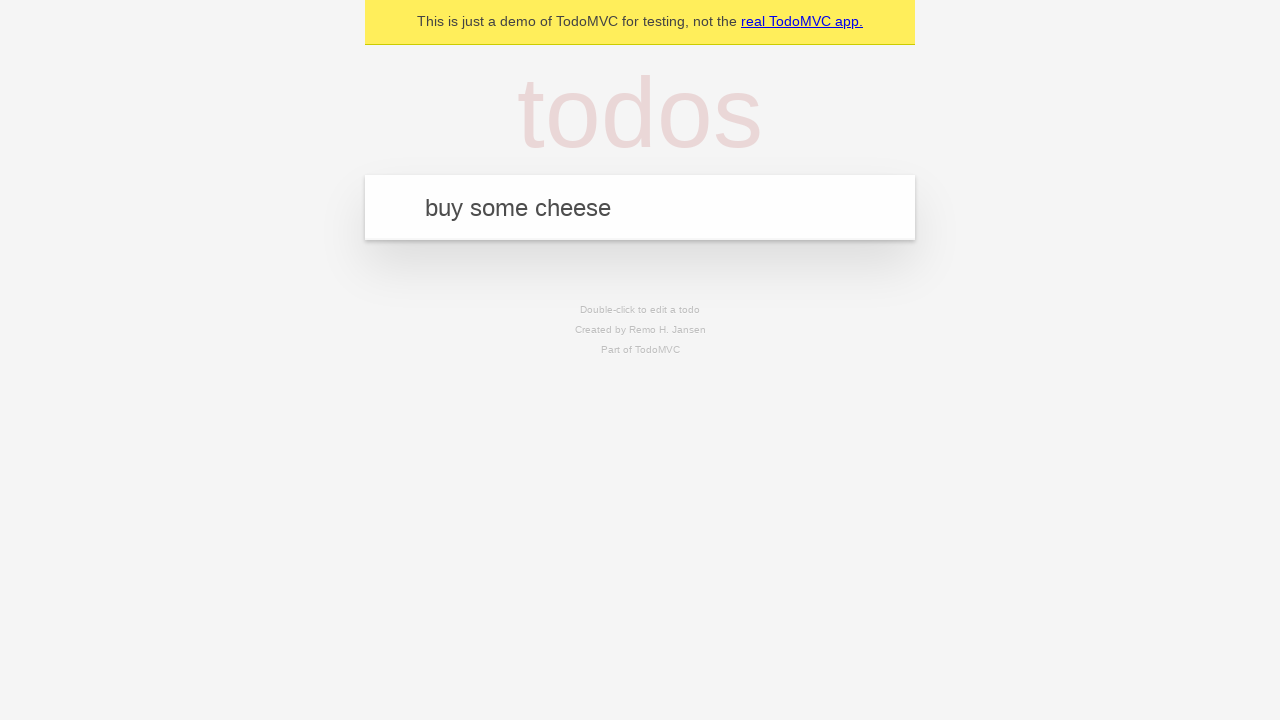

Pressed Enter to add first todo on internal:attr=[placeholder="What needs to be done?"i]
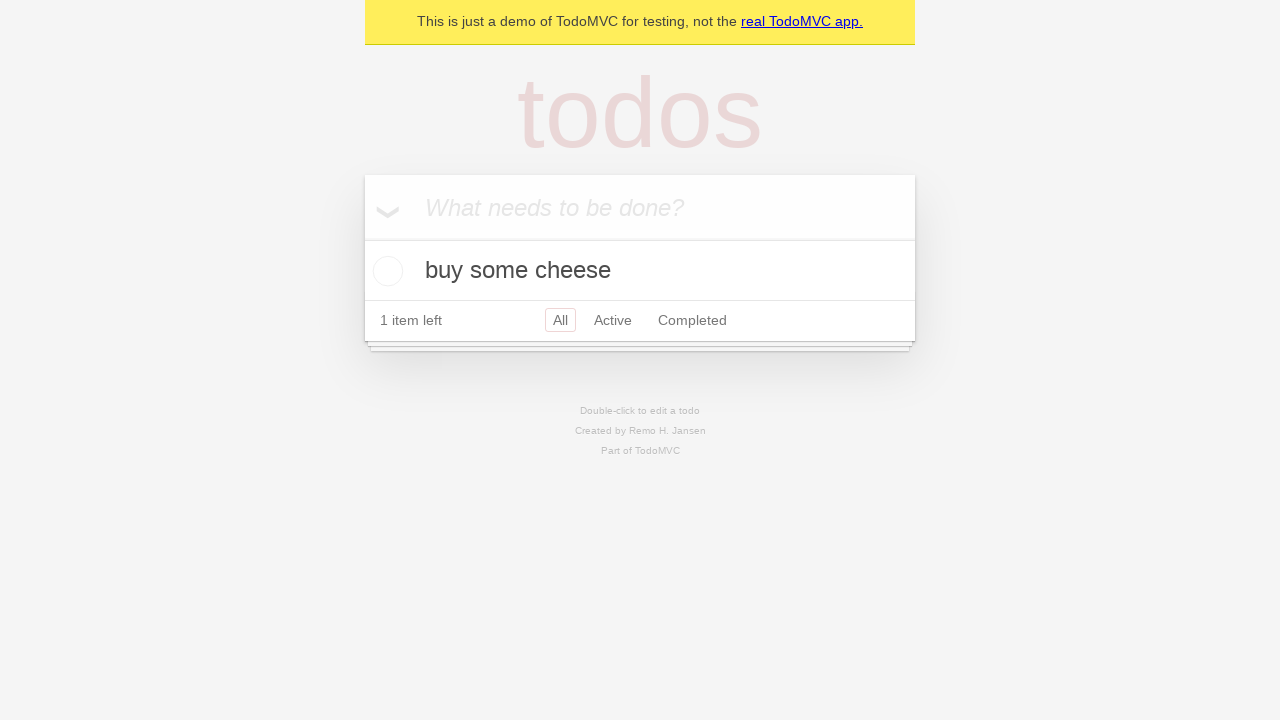

Filled second todo: 'feed the cat' on internal:attr=[placeholder="What needs to be done?"i]
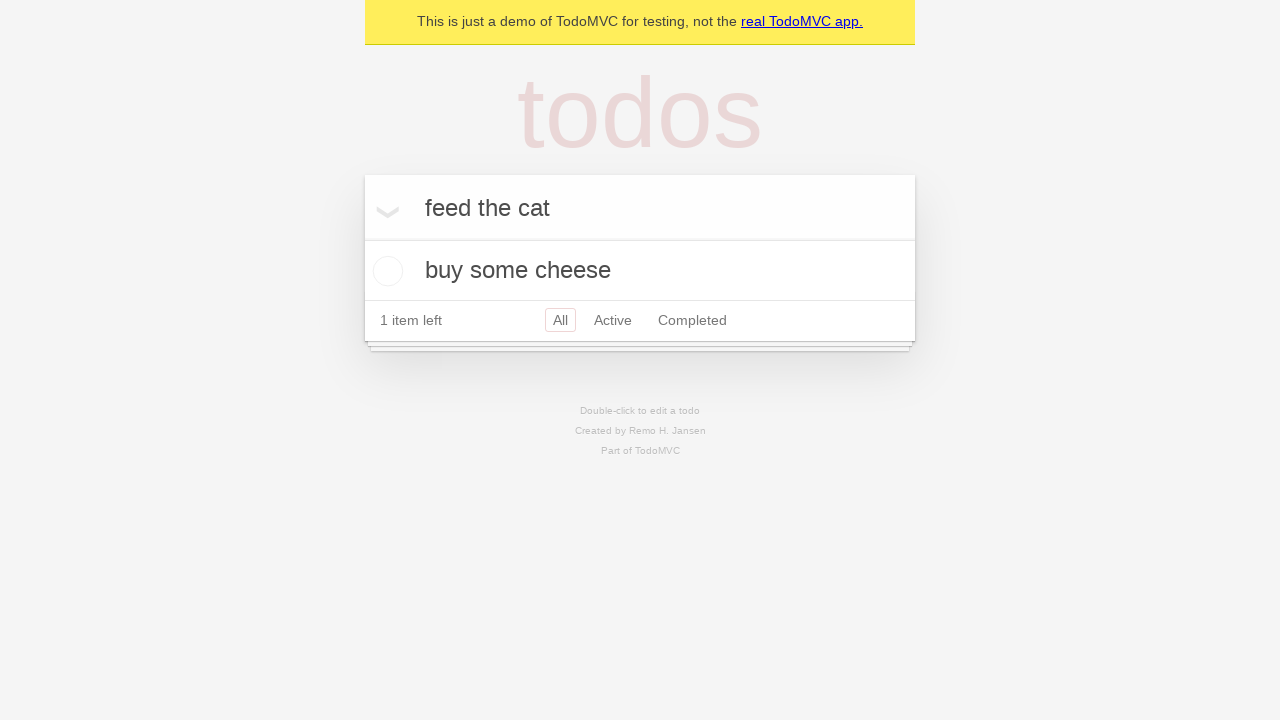

Pressed Enter to add second todo on internal:attr=[placeholder="What needs to be done?"i]
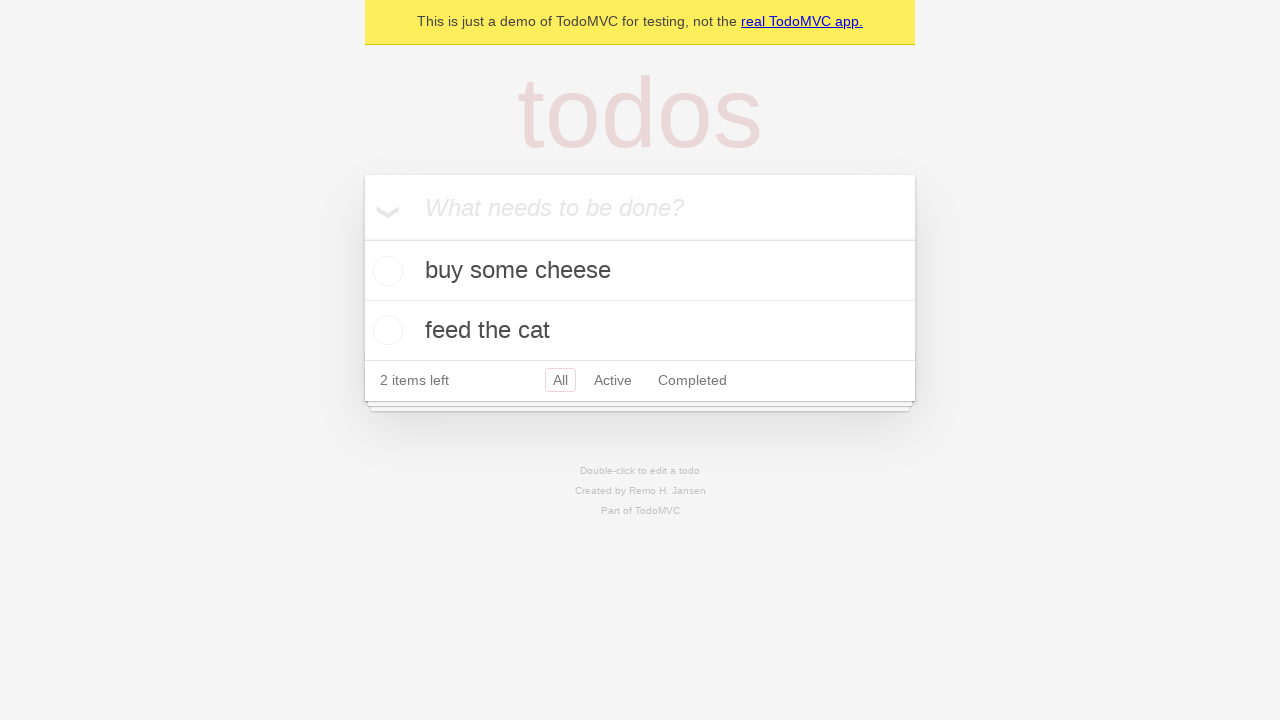

Filled third todo: 'book a doctors appointment' on internal:attr=[placeholder="What needs to be done?"i]
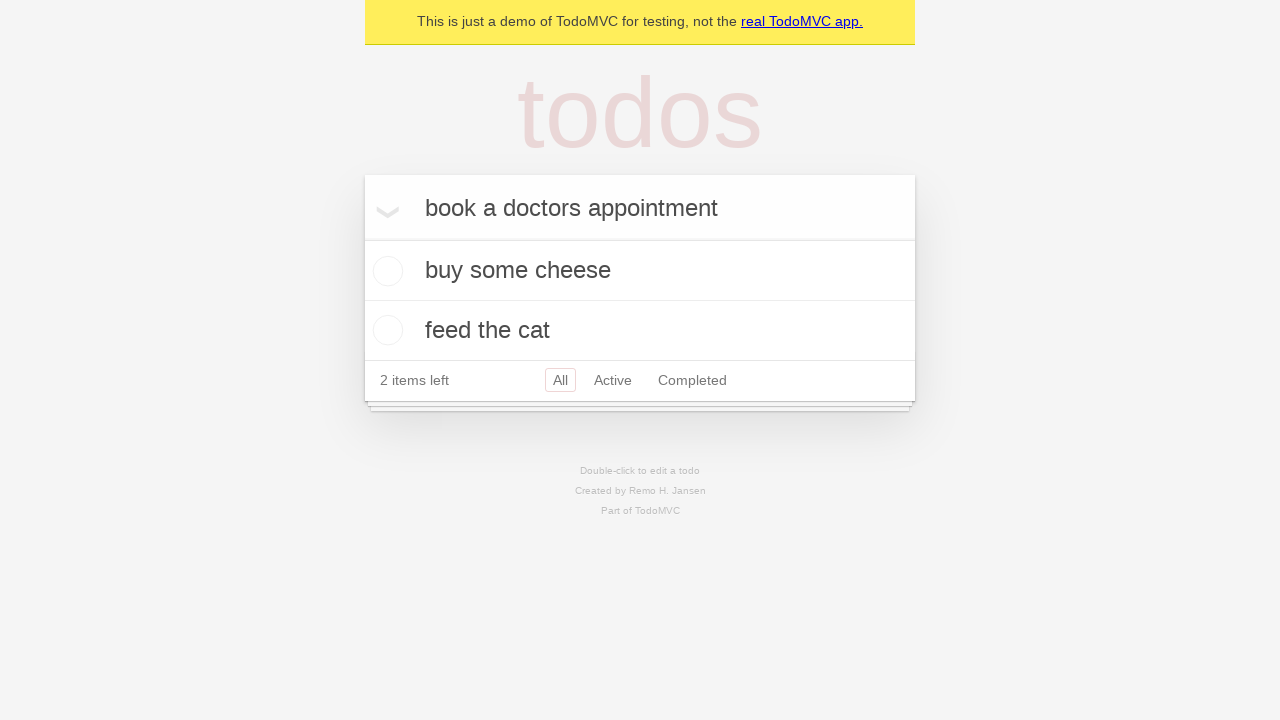

Pressed Enter to add third todo on internal:attr=[placeholder="What needs to be done?"i]
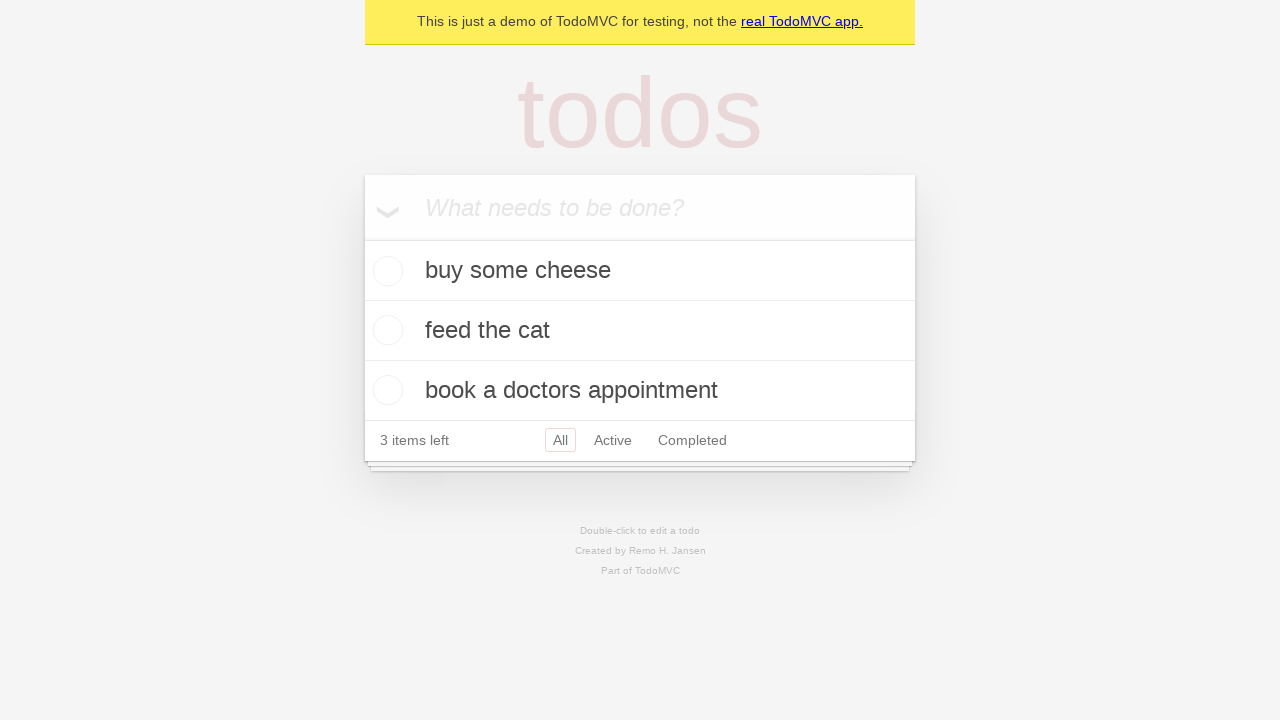

Located all todo items
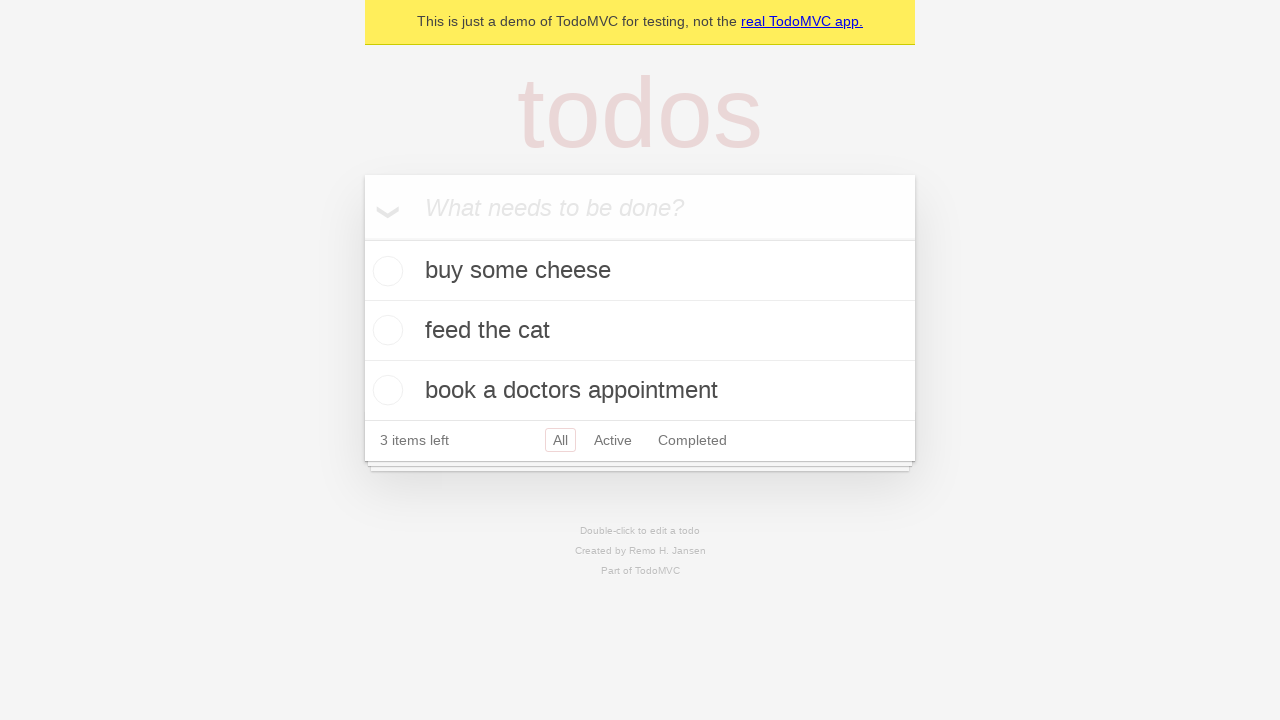

Double-clicked second todo to enter edit mode at (640, 331) on internal:testid=[data-testid="todo-item"s] >> nth=1
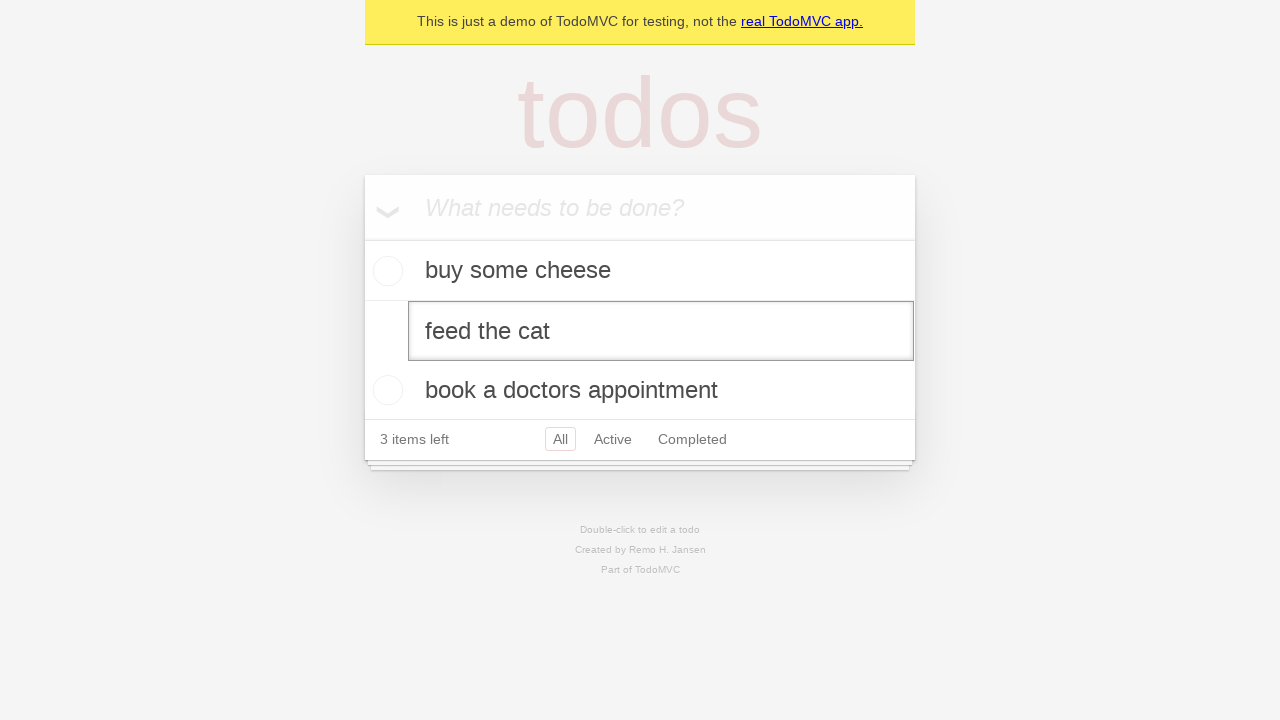

Filled second todo text with whitespace padding: '    buy some sausages    ' on internal:testid=[data-testid="todo-item"s] >> nth=1 >> internal:role=textbox[nam
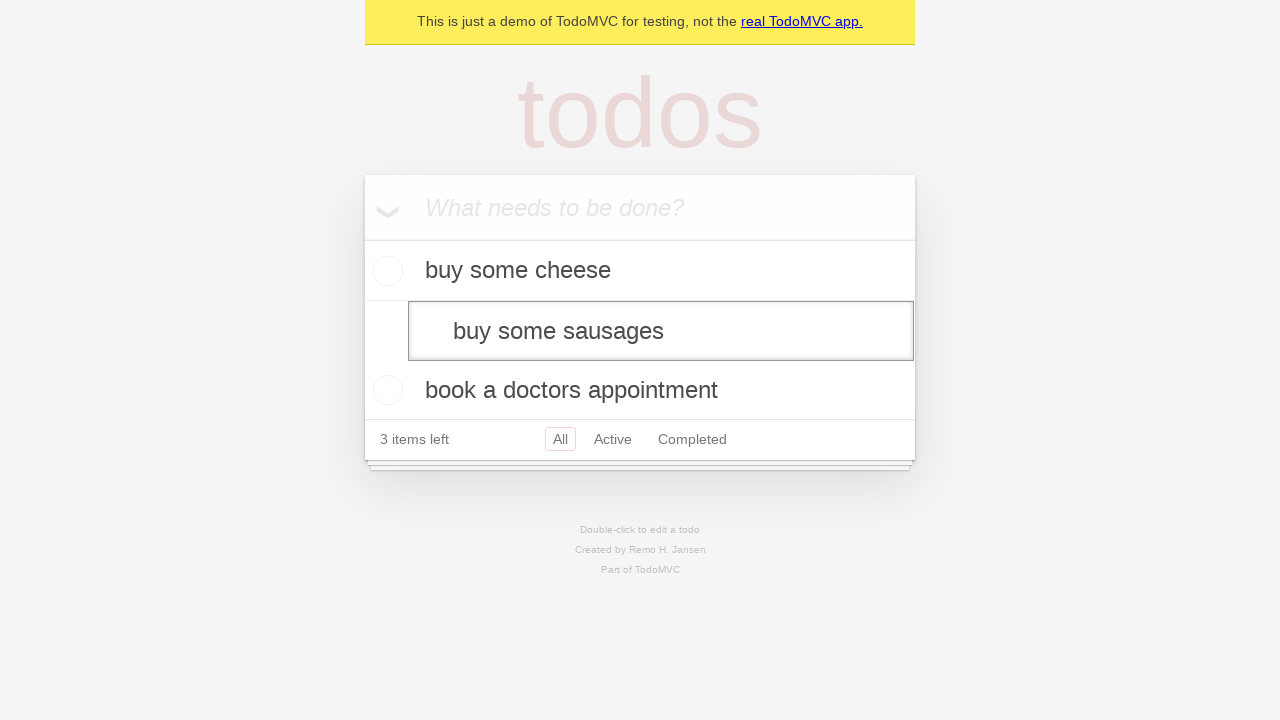

Pressed Enter to save edited todo - verifying whitespace is trimmed on internal:testid=[data-testid="todo-item"s] >> nth=1 >> internal:role=textbox[nam
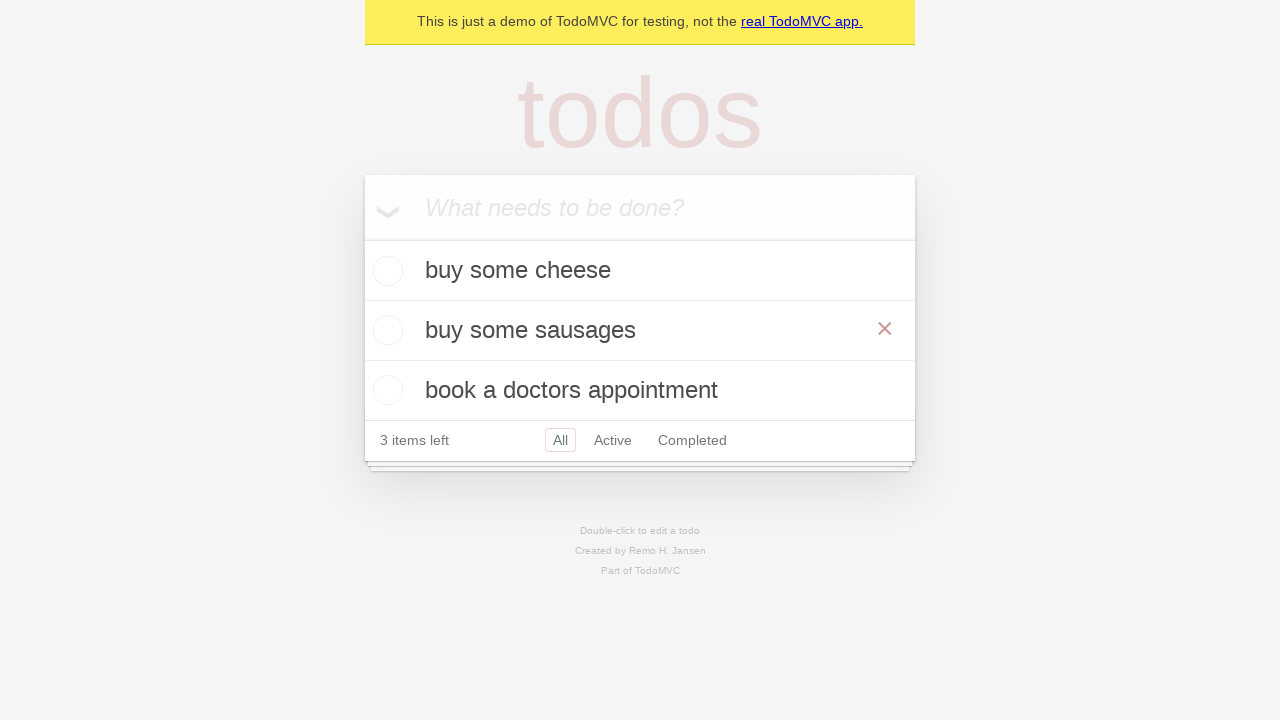

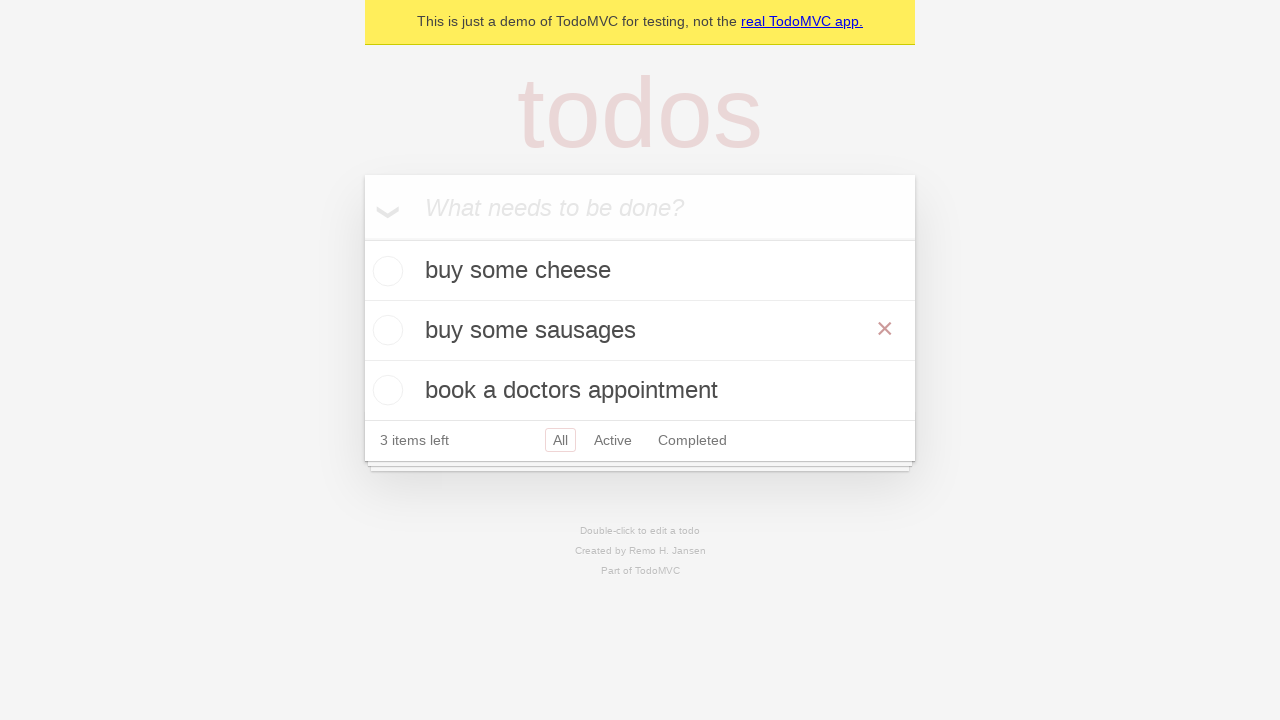